Tests page scrolling functionality by scrolling down and up multiple times on the Selenium downloads page

Starting URL: http://seleniumhq.org/download

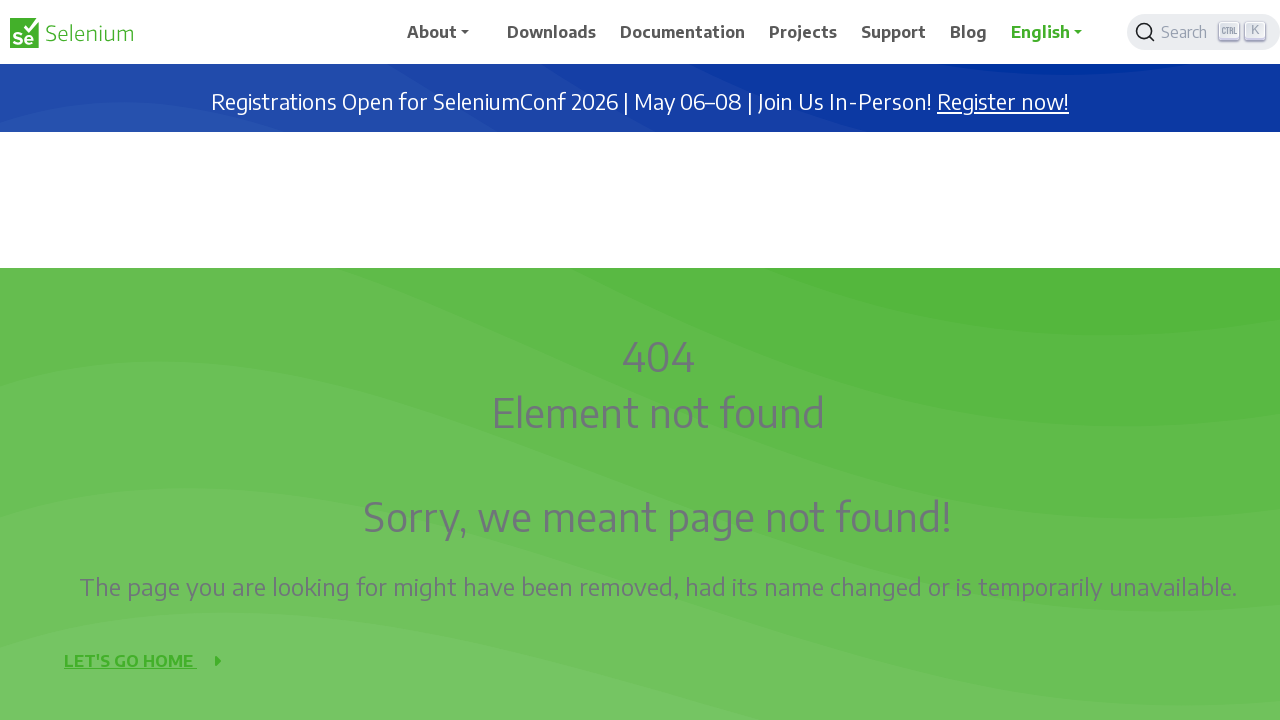

Scrolled down by 1000 pixels on Selenium downloads page
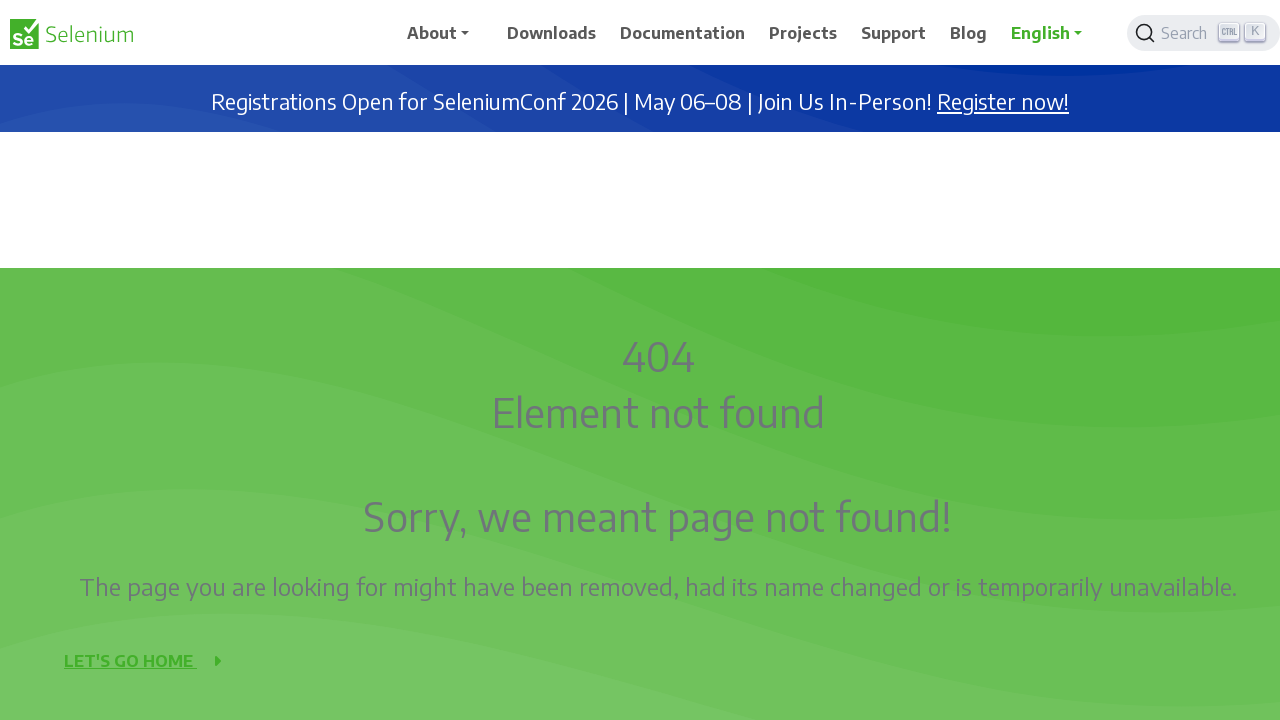

Waited 3 seconds for page content to stabilize after scrolling down
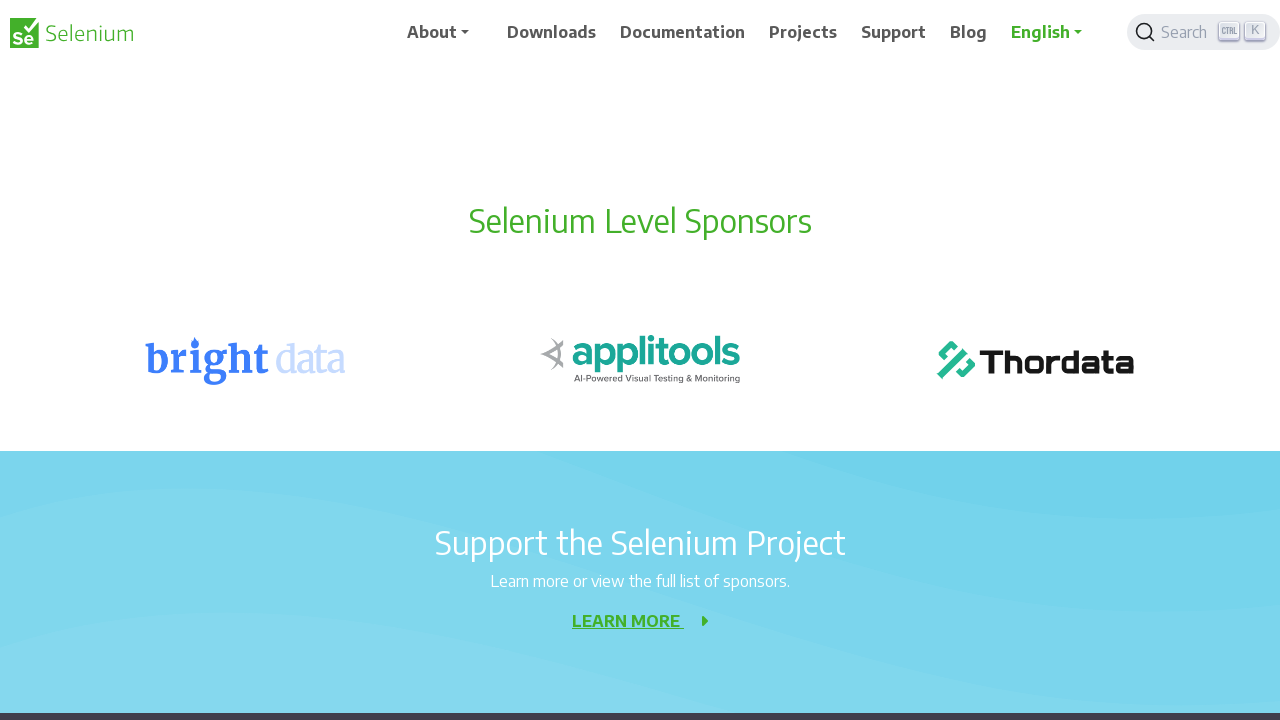

Scrolled down by 1000 pixels on Selenium downloads page
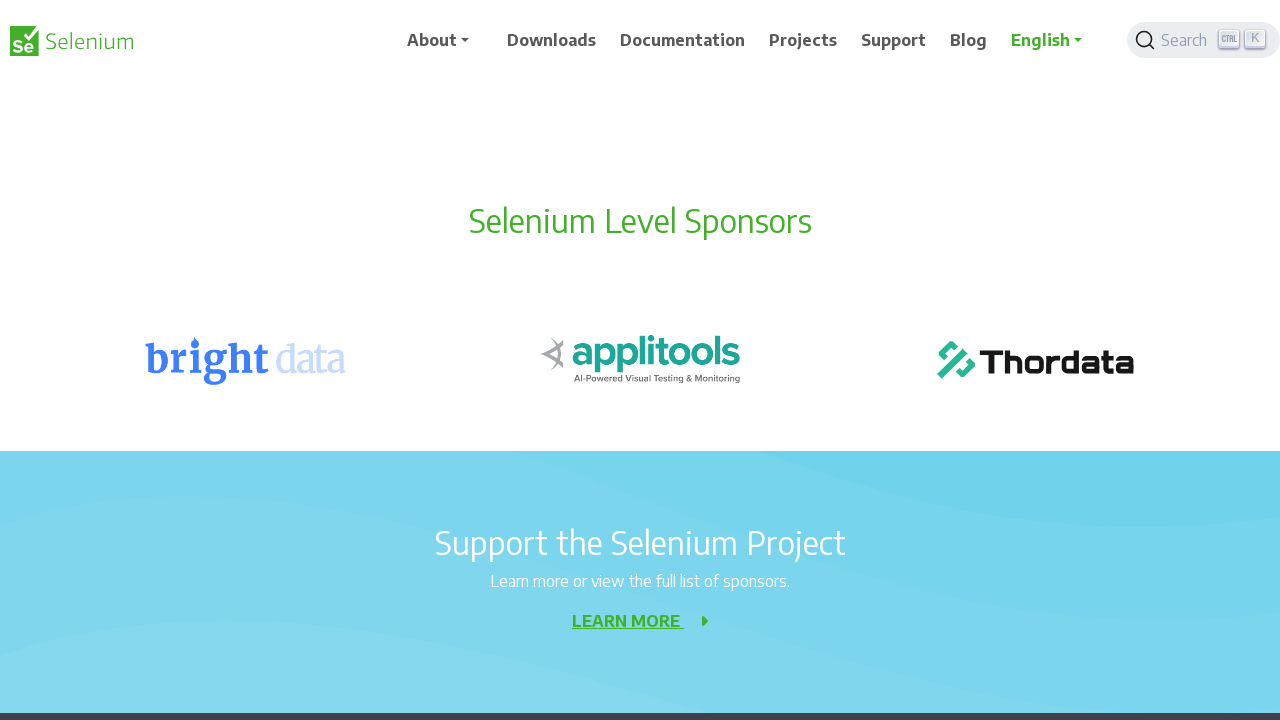

Waited 3 seconds for page content to stabilize after scrolling down
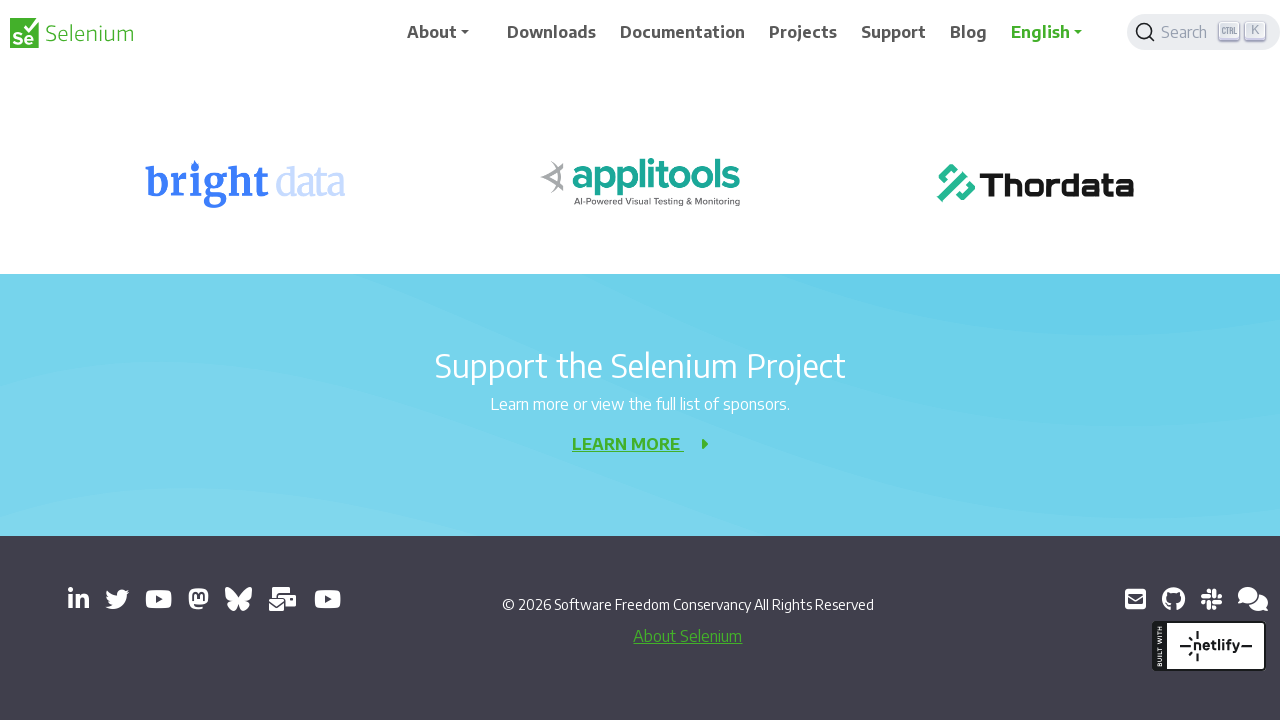

Scrolled down by 1000 pixels on Selenium downloads page
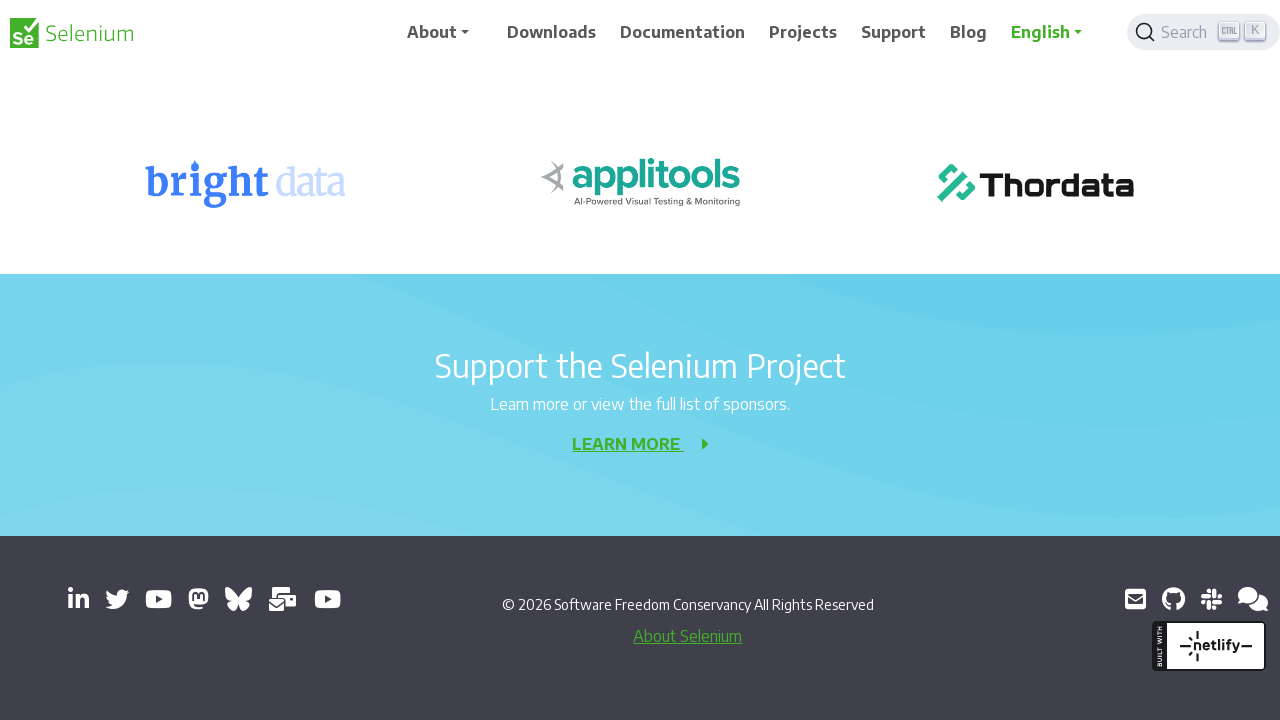

Waited 3 seconds for page content to stabilize after scrolling down
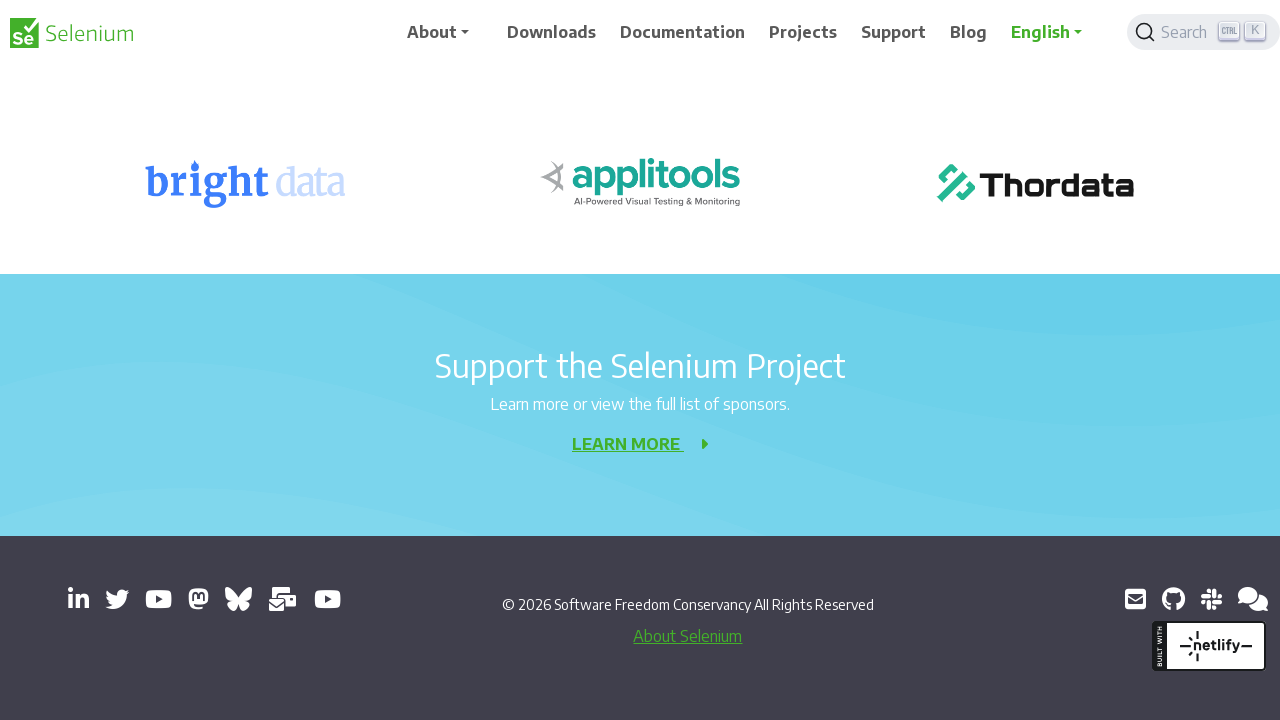

Scrolled up by 500 pixels on Selenium downloads page
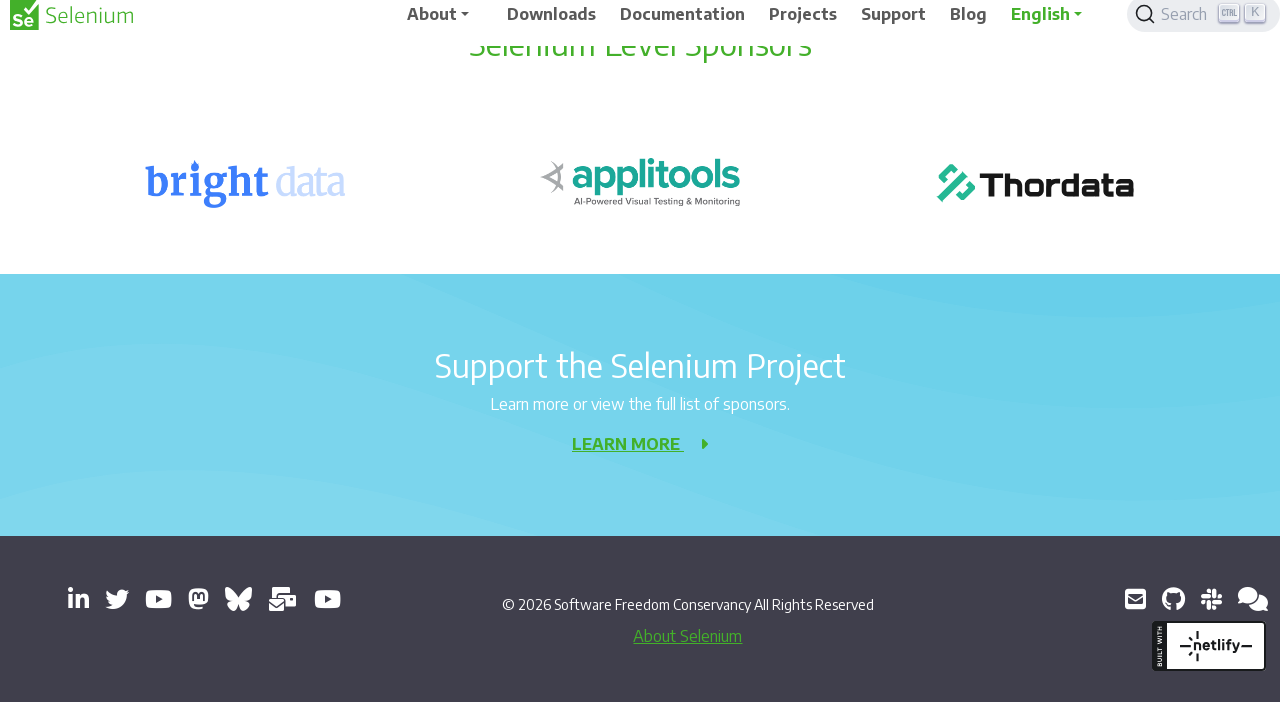

Waited 3 seconds for page content to stabilize after scrolling up
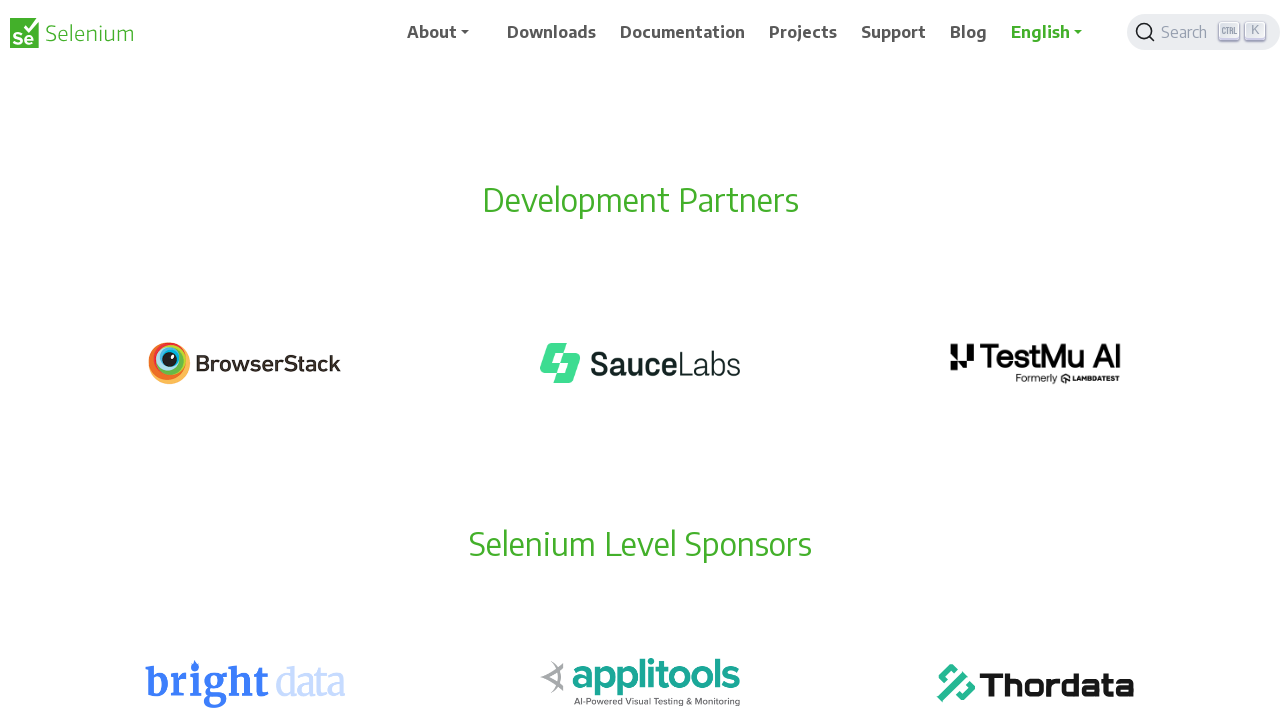

Scrolled up by 500 pixels on Selenium downloads page
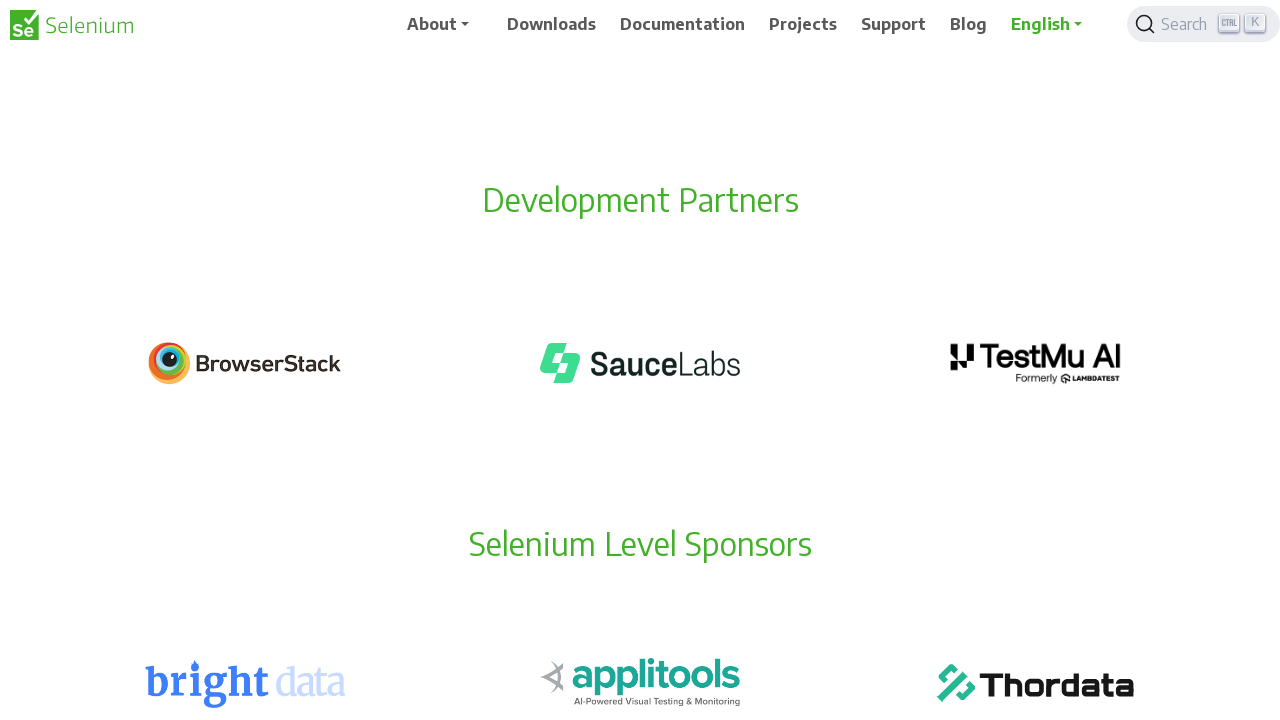

Waited 3 seconds for page content to stabilize after scrolling up
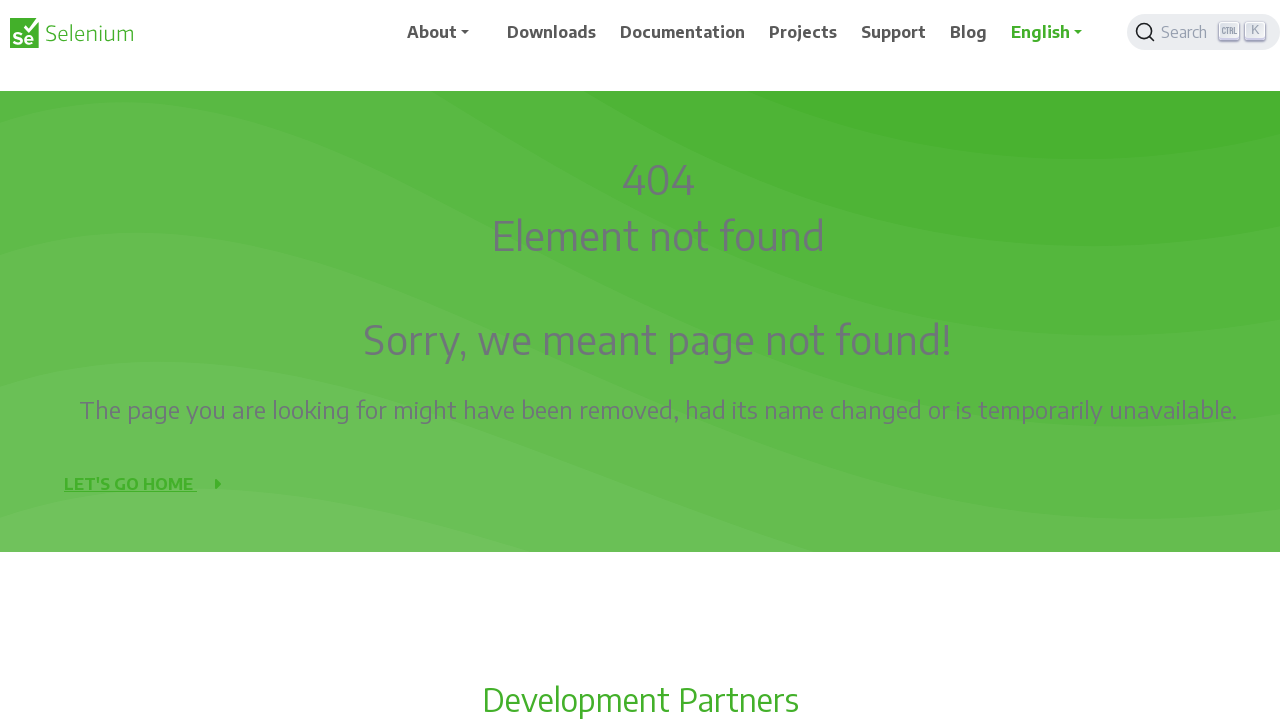

Scrolled up by 500 pixels on Selenium downloads page
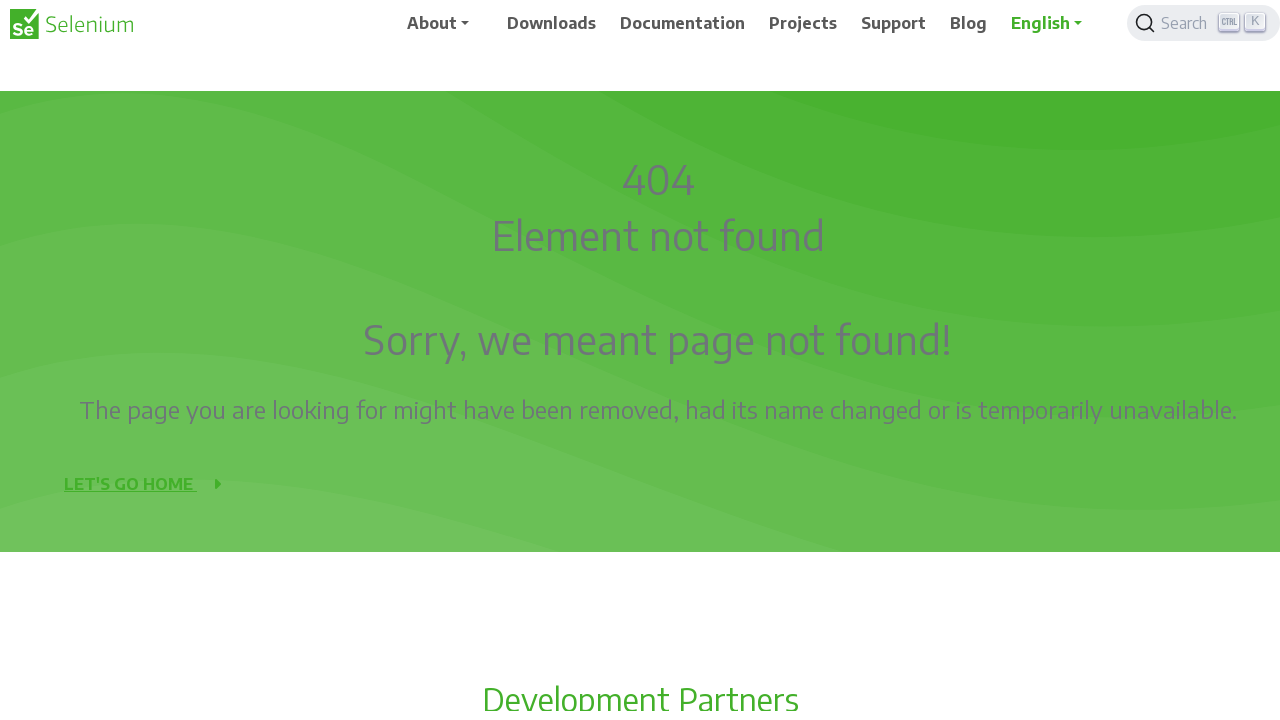

Waited 3 seconds for page content to stabilize after scrolling up
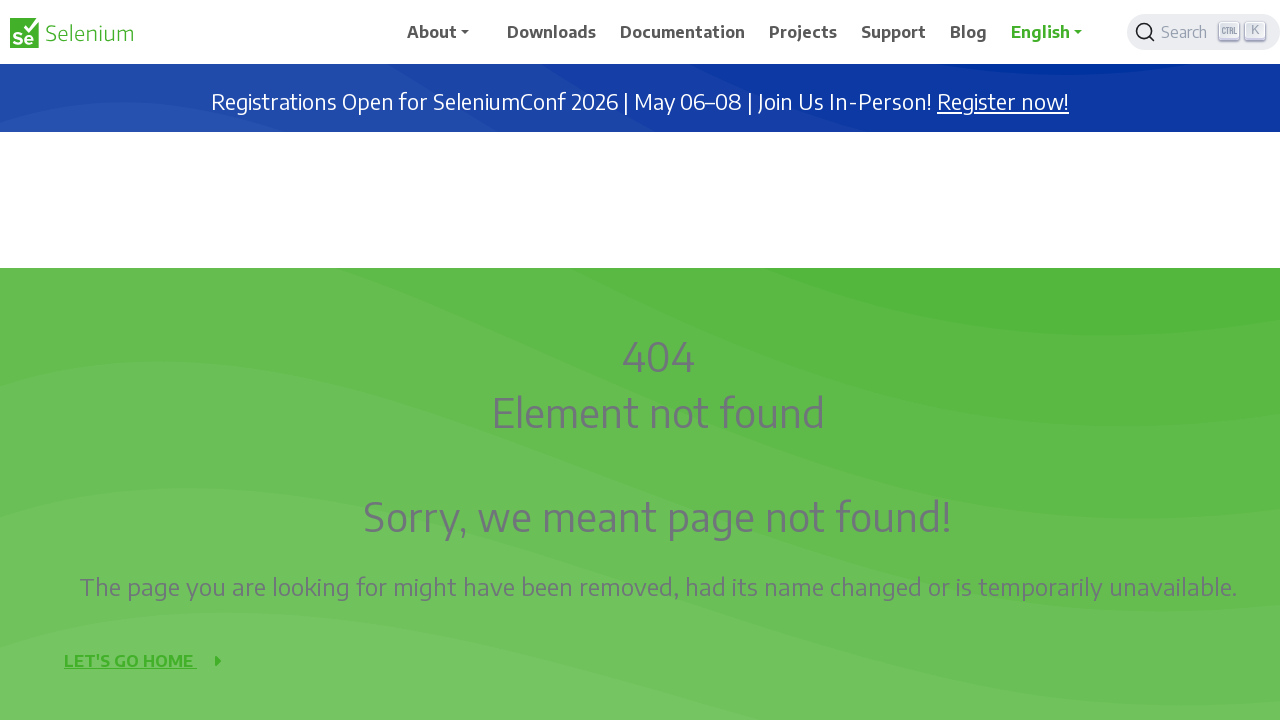

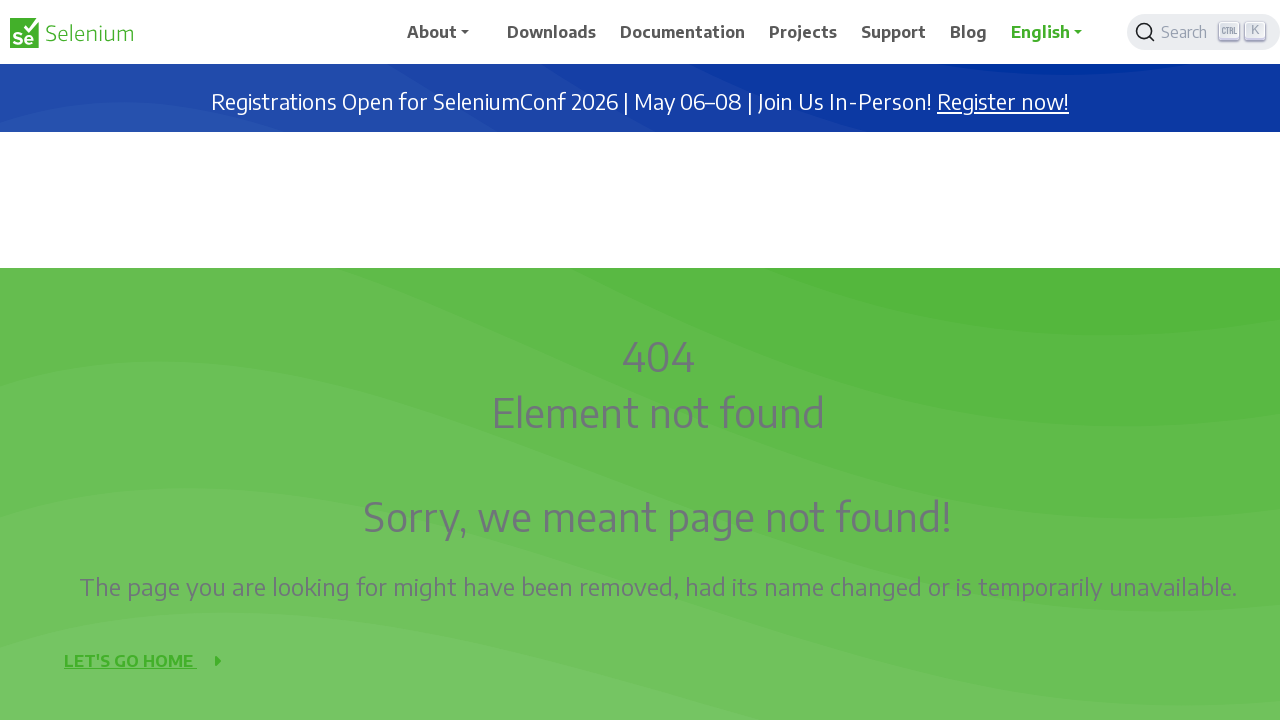